Tests an auto-suggest dropdown by typing partial text and selecting a specific country from the suggestions

Starting URL: https://www.rahulshettyacademy.com/AutomationPractice/

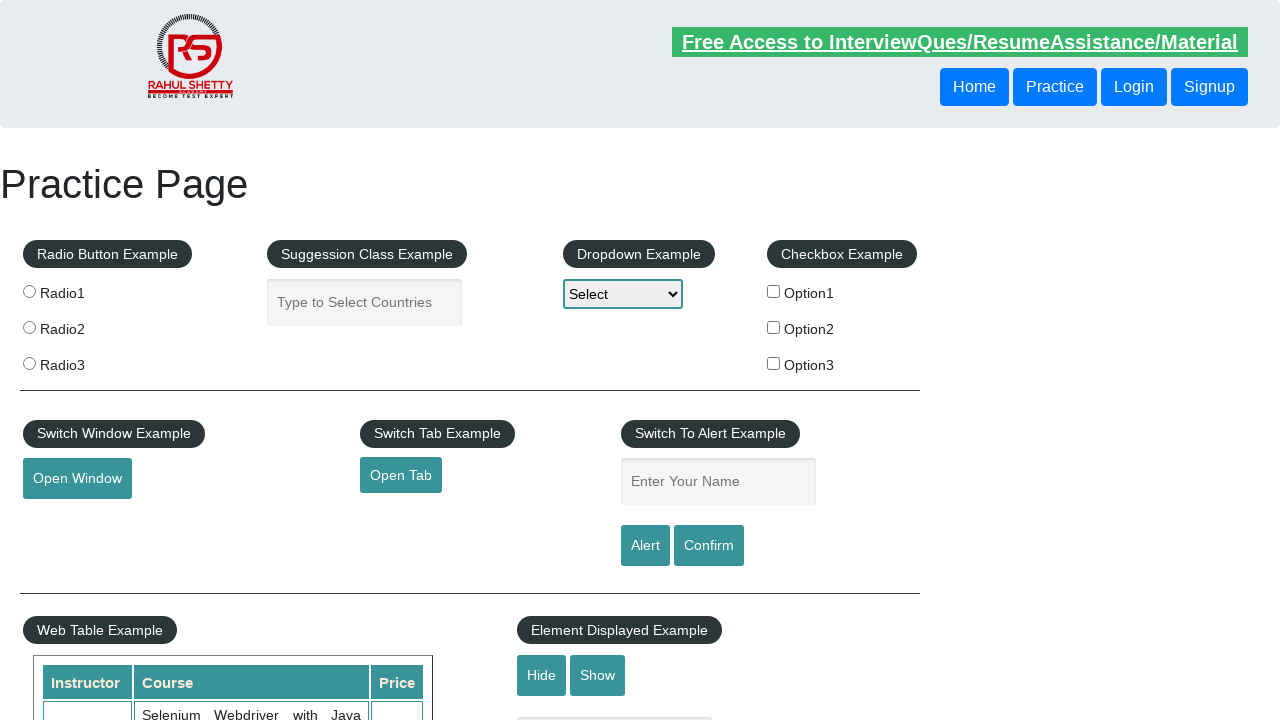

Typed 'in' in autocomplete field to trigger suggestions on #autocomplete
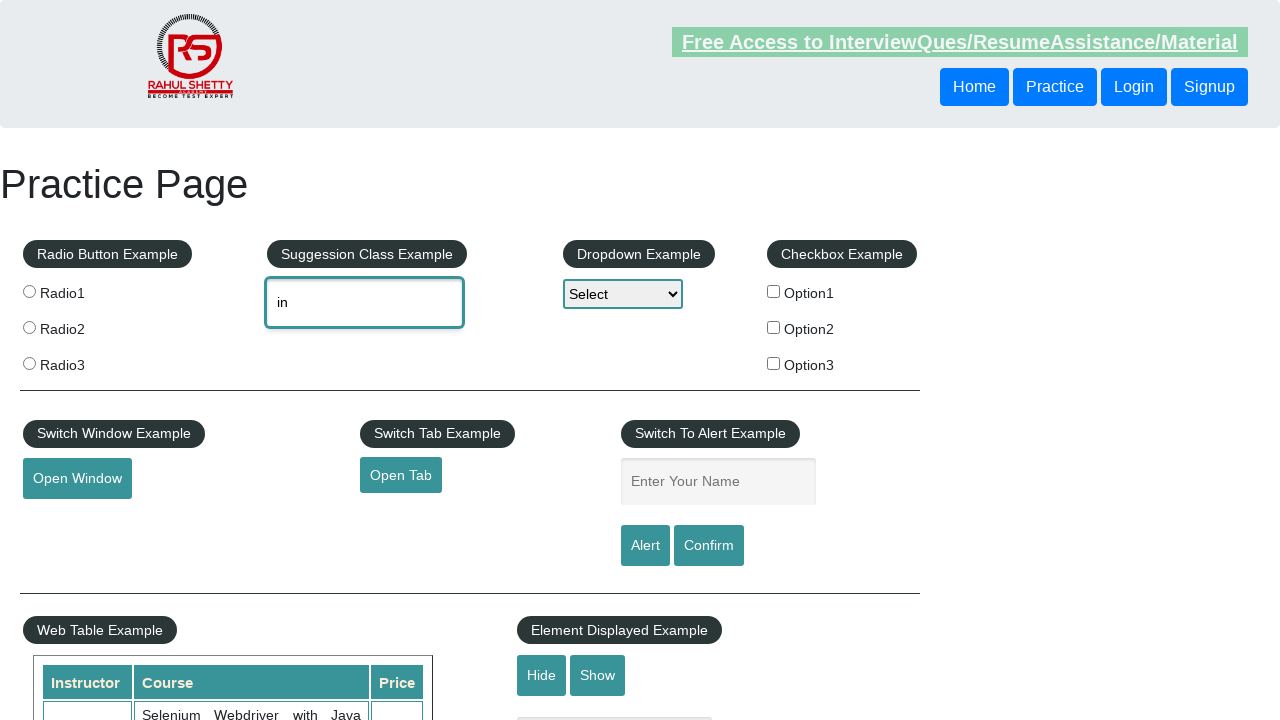

Dropdown suggestions appeared
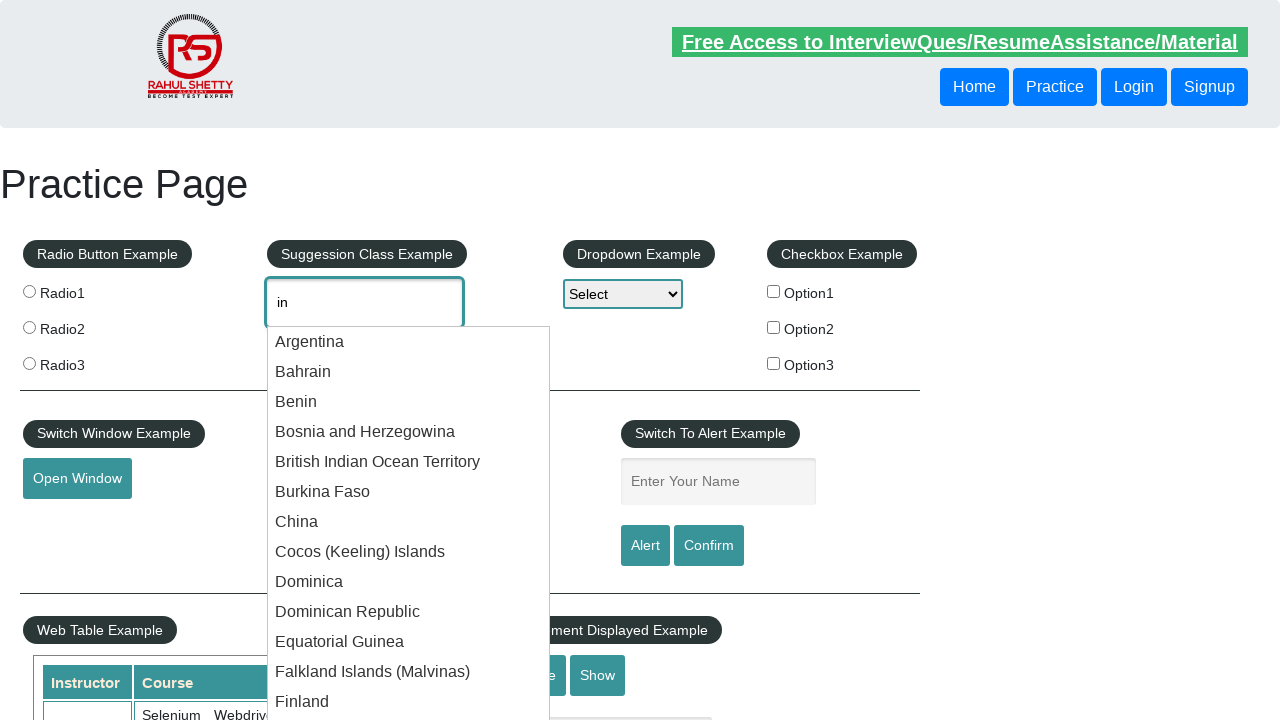

Retrieved all country suggestions from dropdown
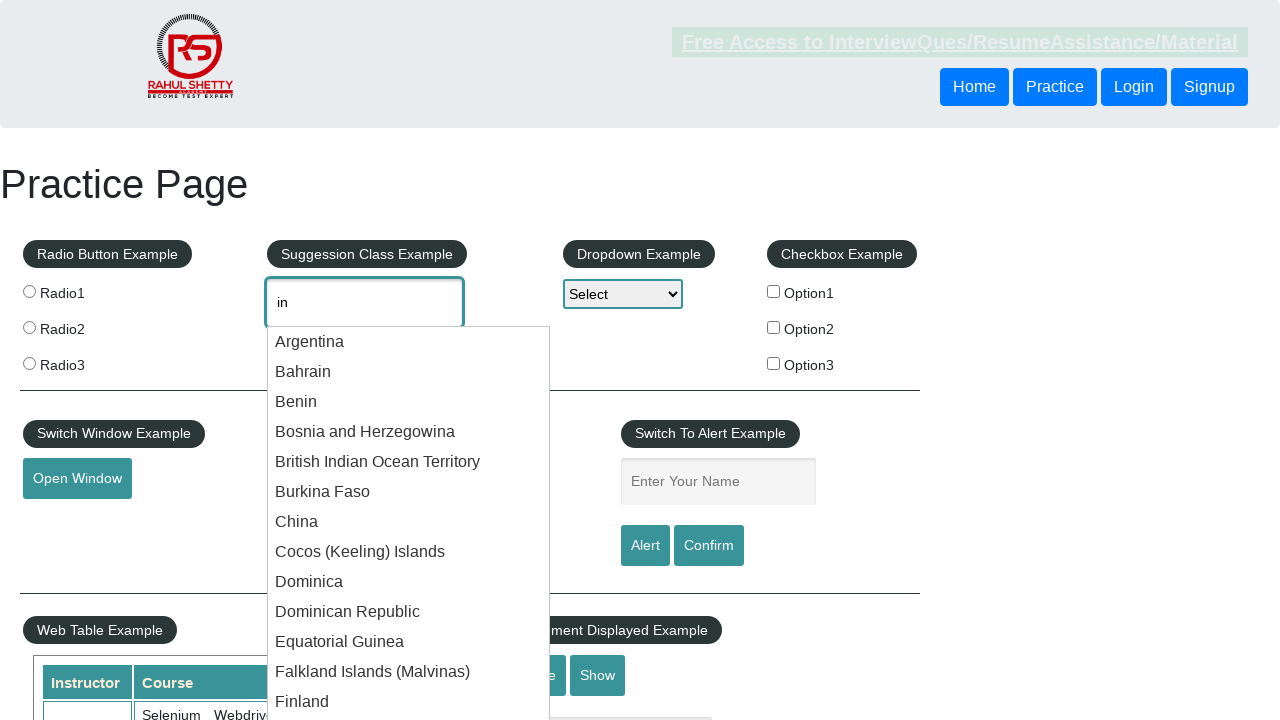

Selected 'India' from the autocomplete dropdown suggestions at (409, 361) on ul#ui-id-1 li >> nth=15
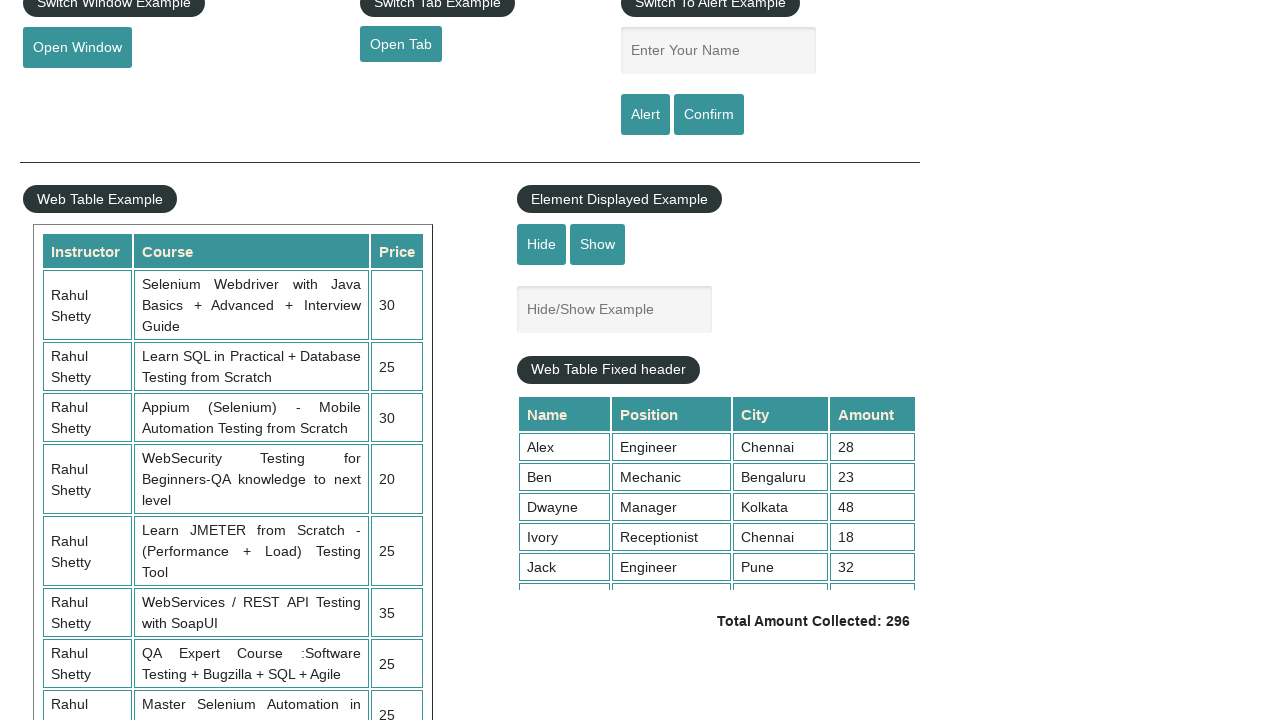

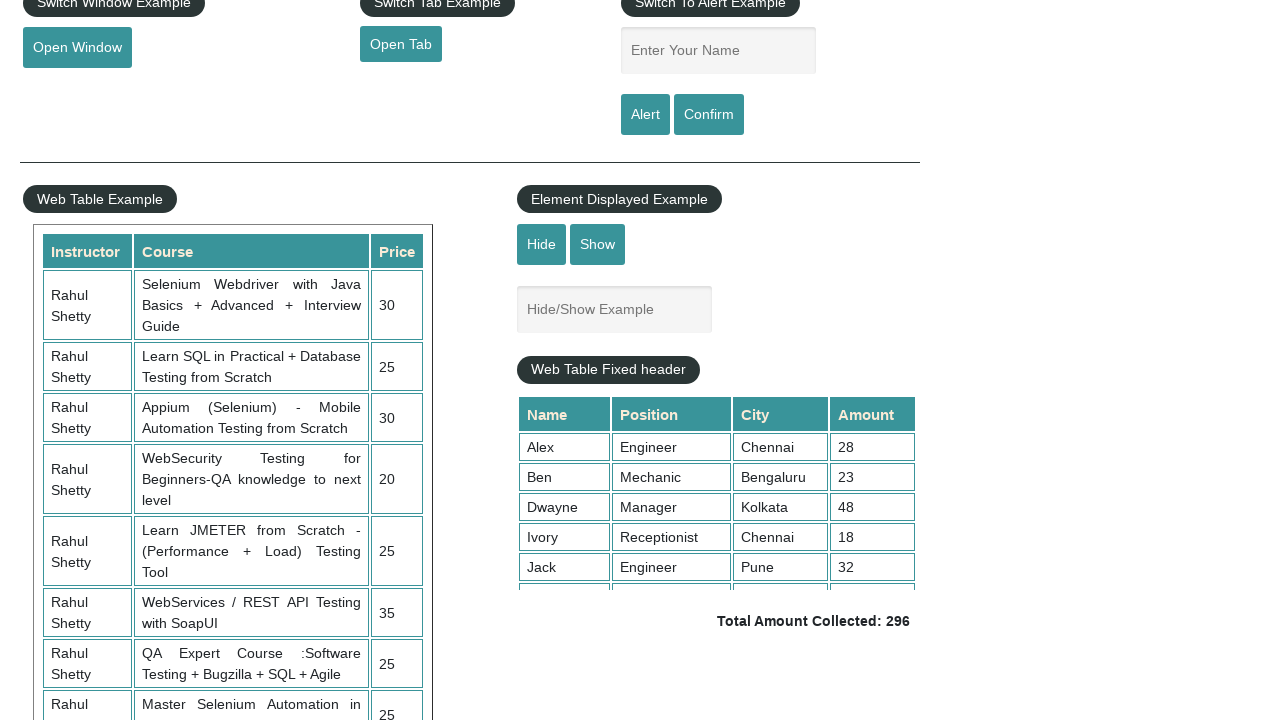